Tests navigation to the Team section and verifies it is displayed

Starting URL: https://null-pointers-five.vercel.app/

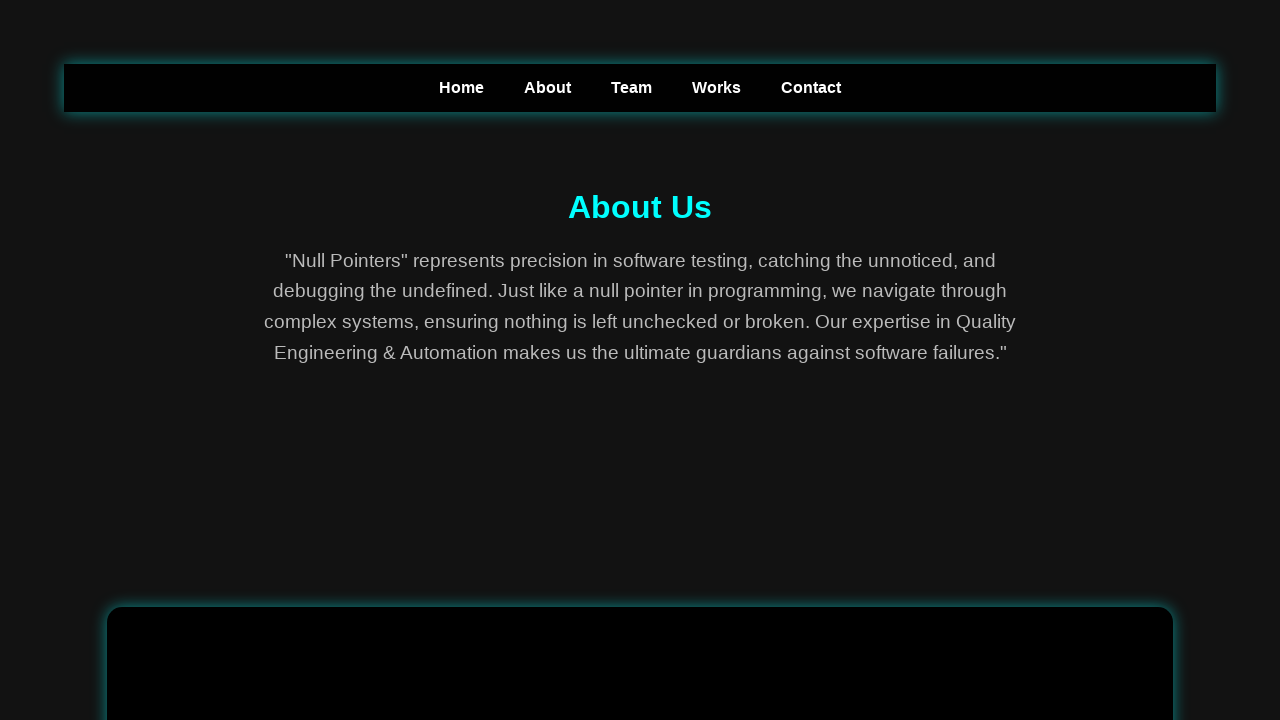

Clicked on Team navigation link at (632, 88) on text=Team
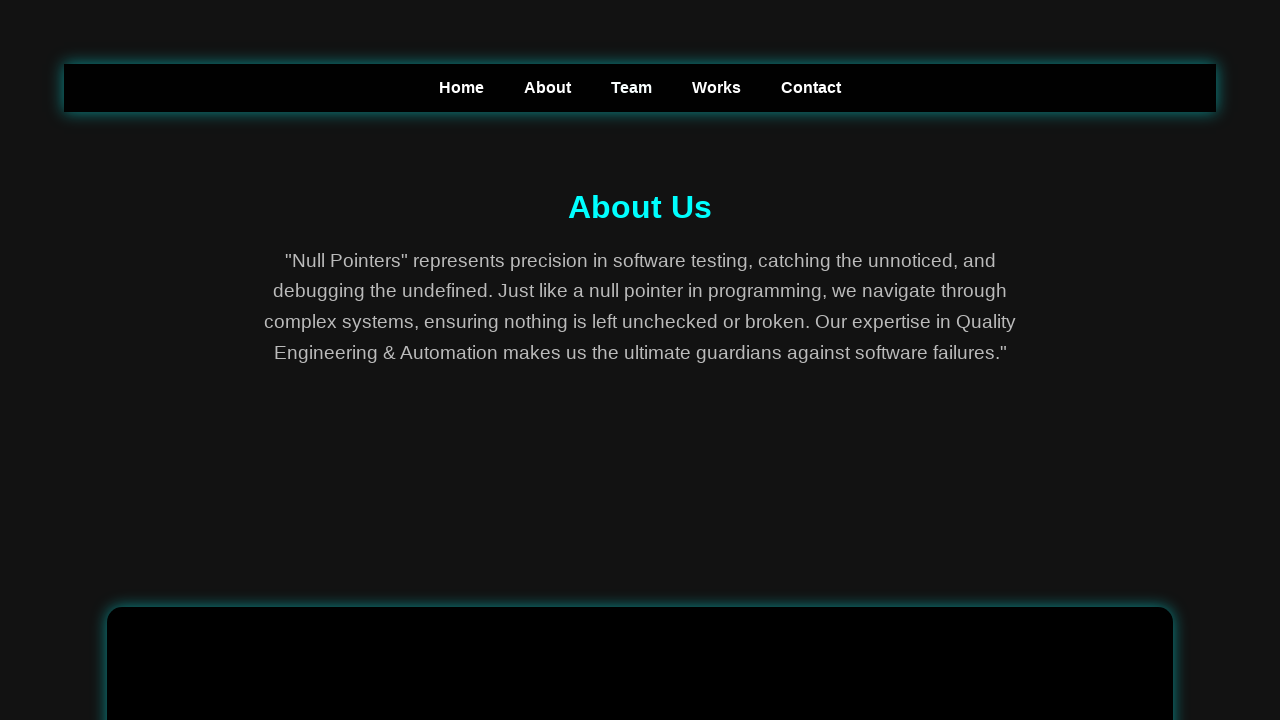

Team section is now visible
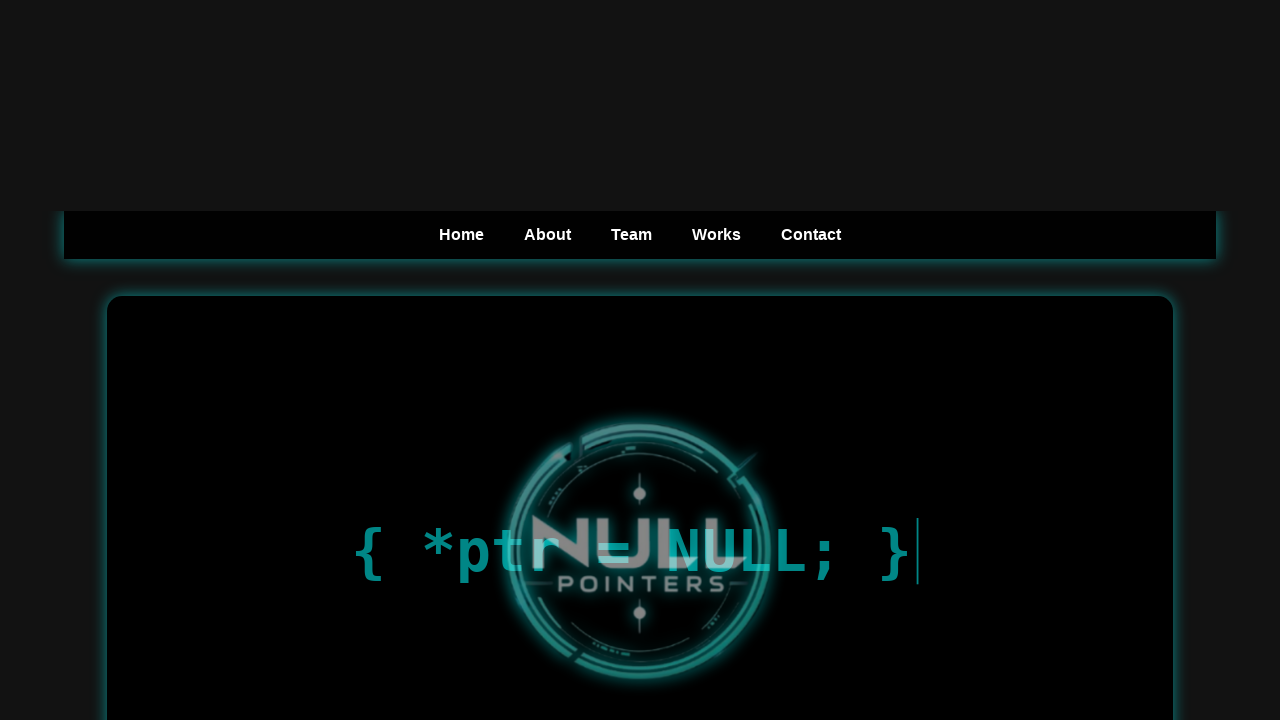

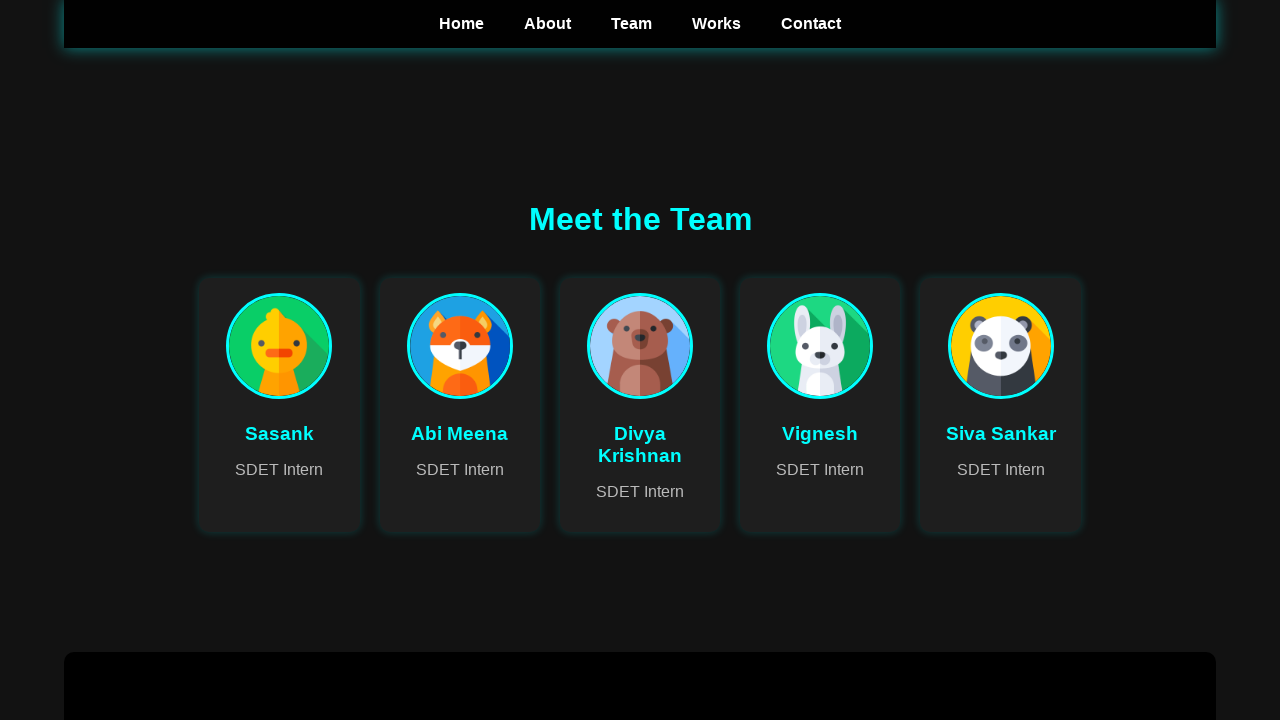